Tests that new items are appended to the bottom of the list by creating 3 todos and verifying the count

Starting URL: https://demo.playwright.dev/todomvc

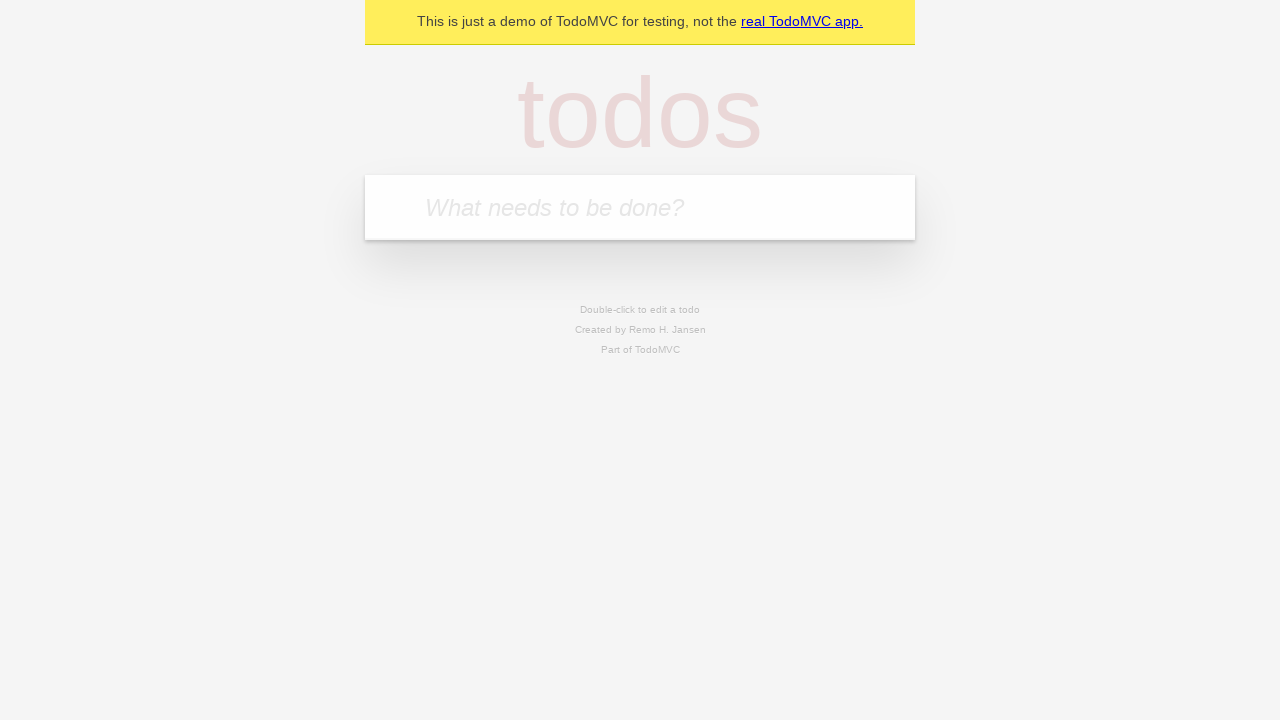

Filled todo input with 'buy some cheese' on internal:attr=[placeholder="What needs to be done?"i]
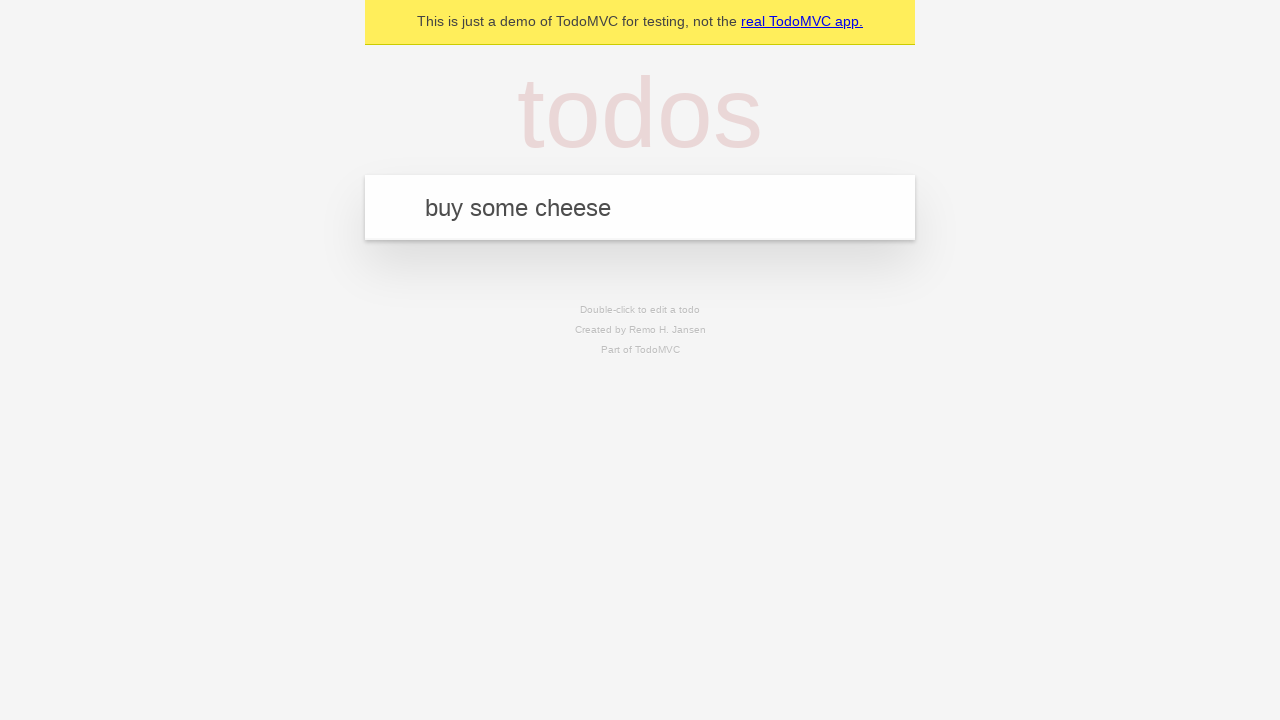

Pressed Enter to add first todo item on internal:attr=[placeholder="What needs to be done?"i]
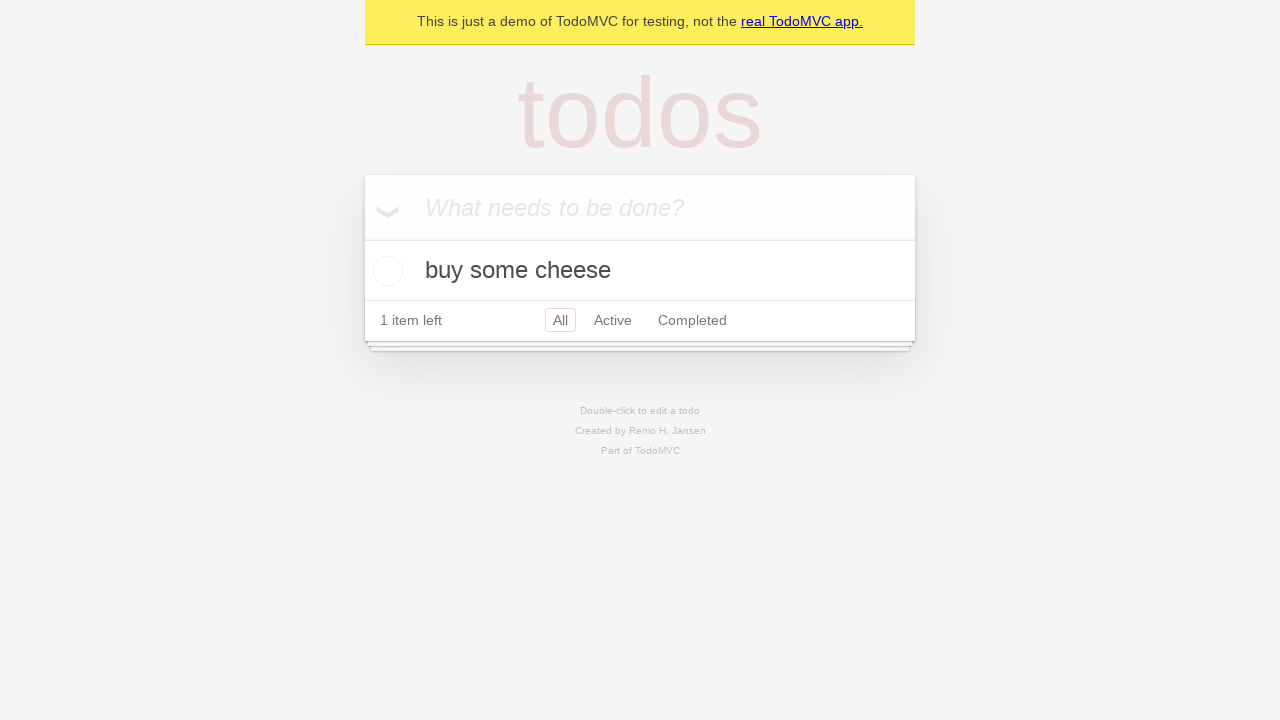

Filled todo input with 'feed the cat' on internal:attr=[placeholder="What needs to be done?"i]
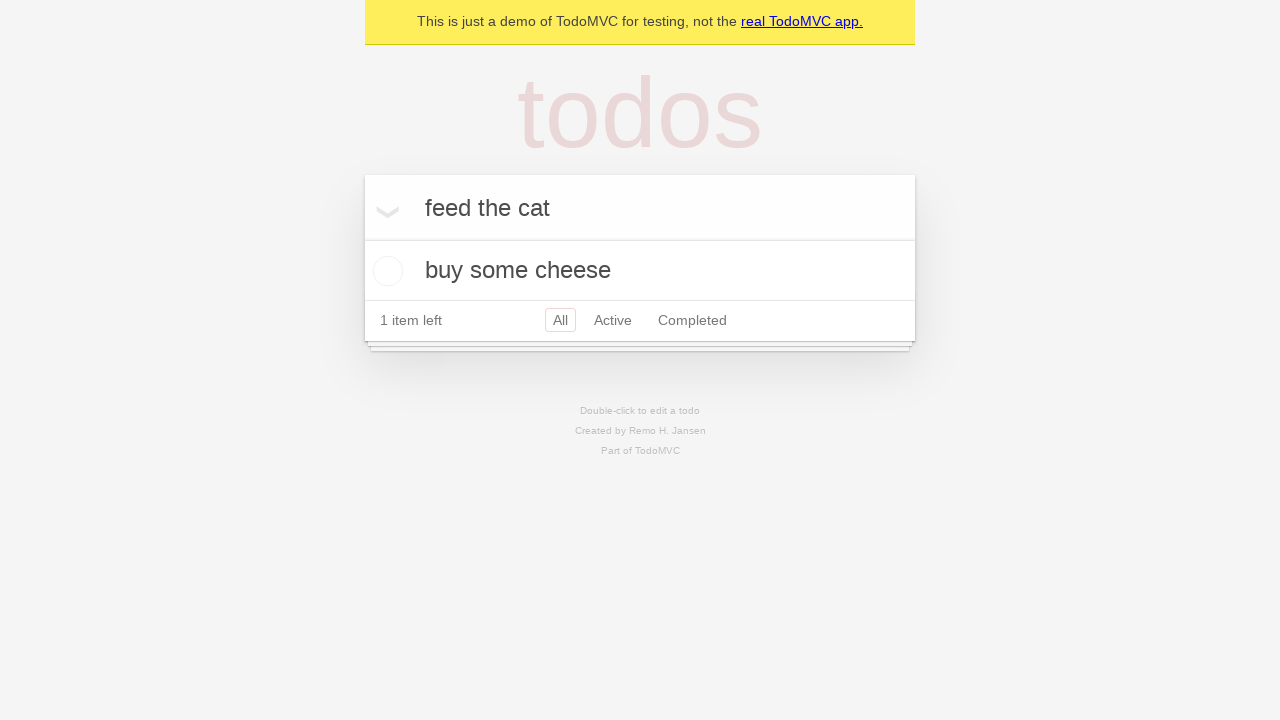

Pressed Enter to add second todo item on internal:attr=[placeholder="What needs to be done?"i]
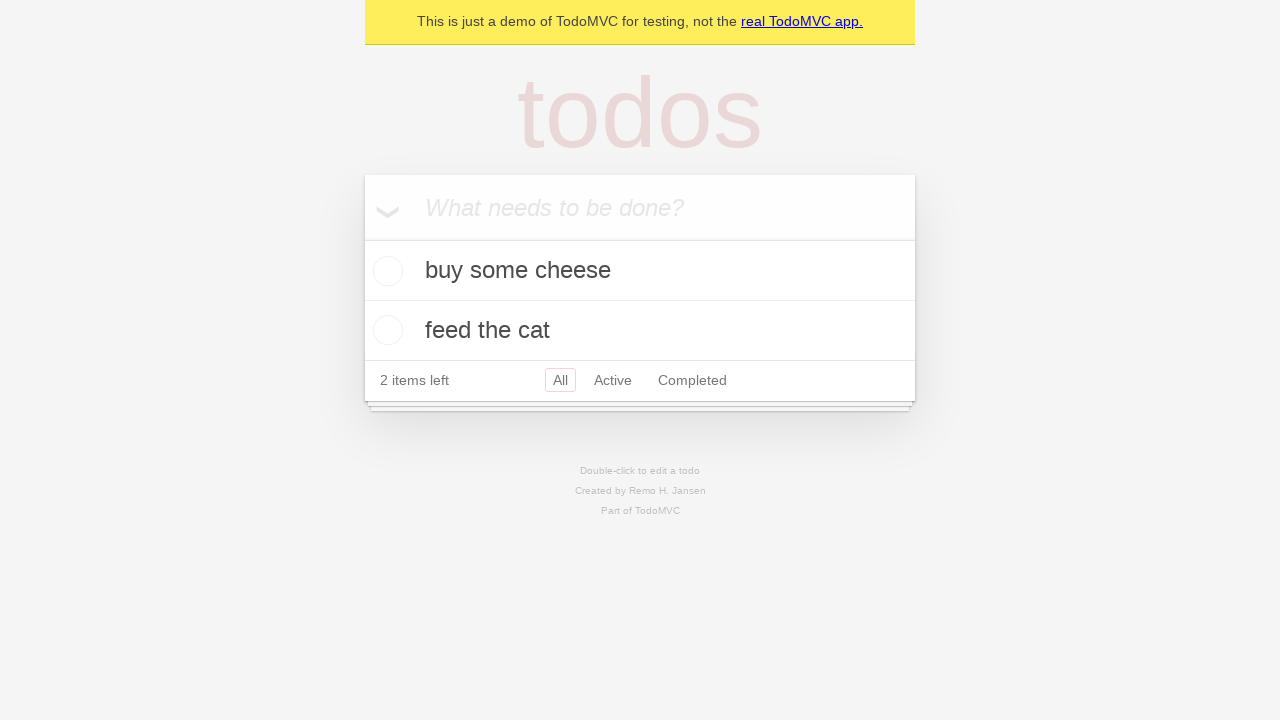

Filled todo input with 'book a doctors appointment' on internal:attr=[placeholder="What needs to be done?"i]
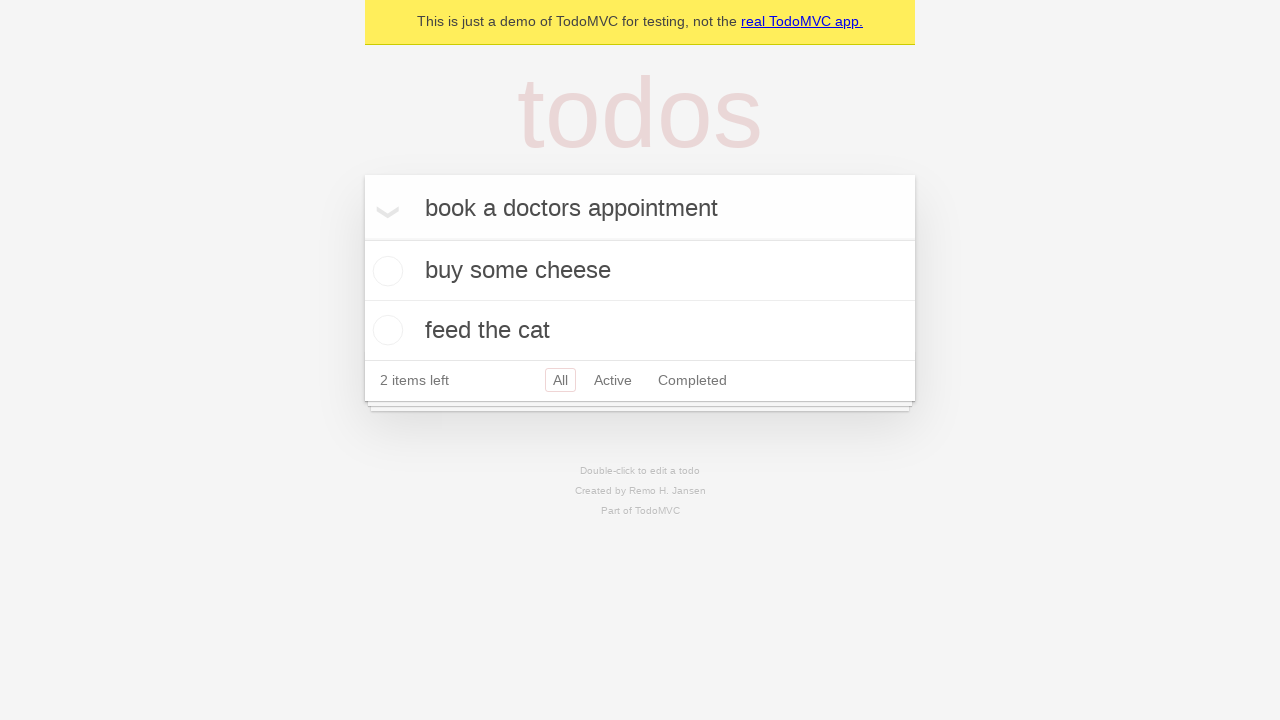

Pressed Enter to add third todo item on internal:attr=[placeholder="What needs to be done?"i]
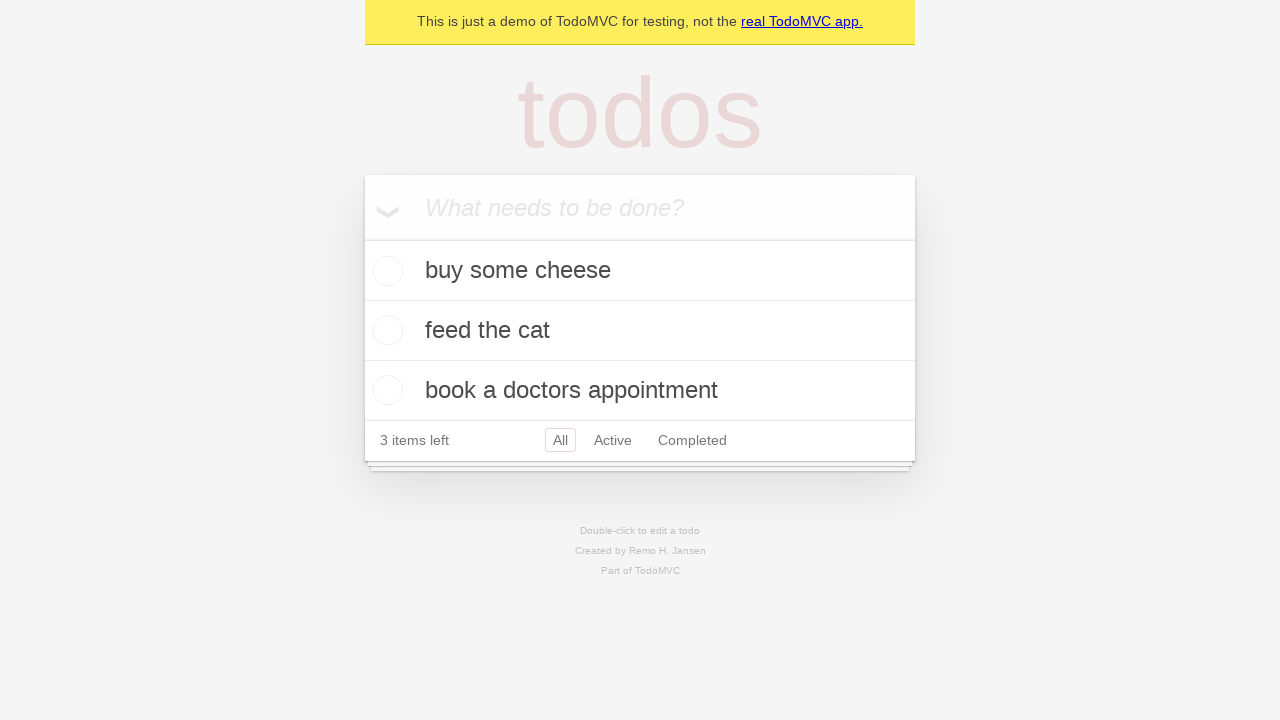

Waited for todo count element to appear
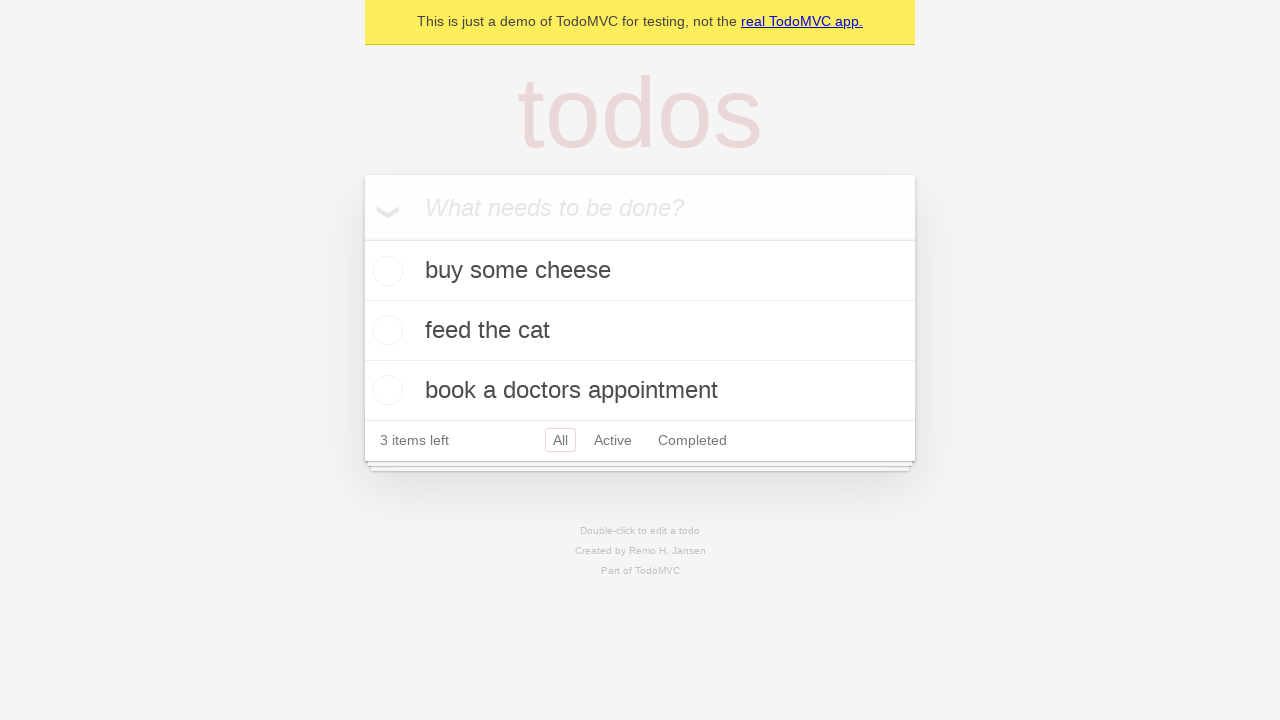

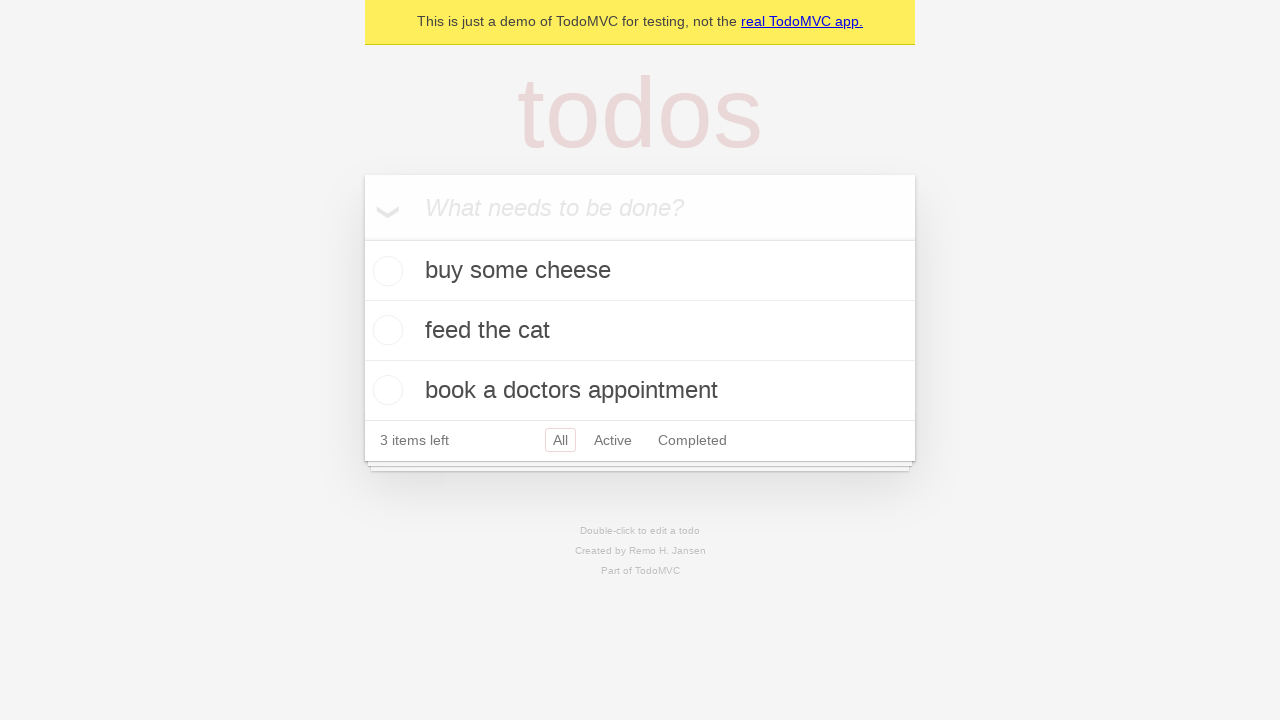